Tests that a canceled change to an employee's name doesn't persist

Starting URL: https://devmountain-qa.github.io/employee-manager/1.2_Version/index.html

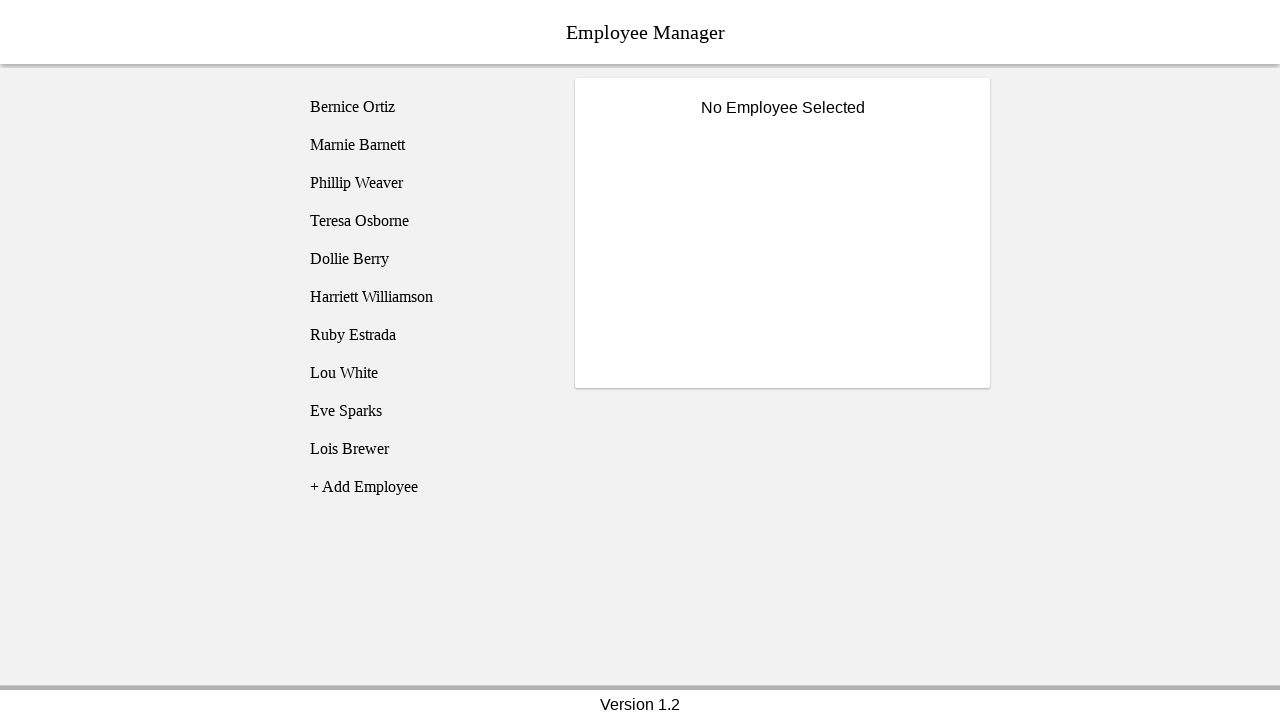

Clicked on Phillip Weaver employee at (425, 183) on [name='employee3']
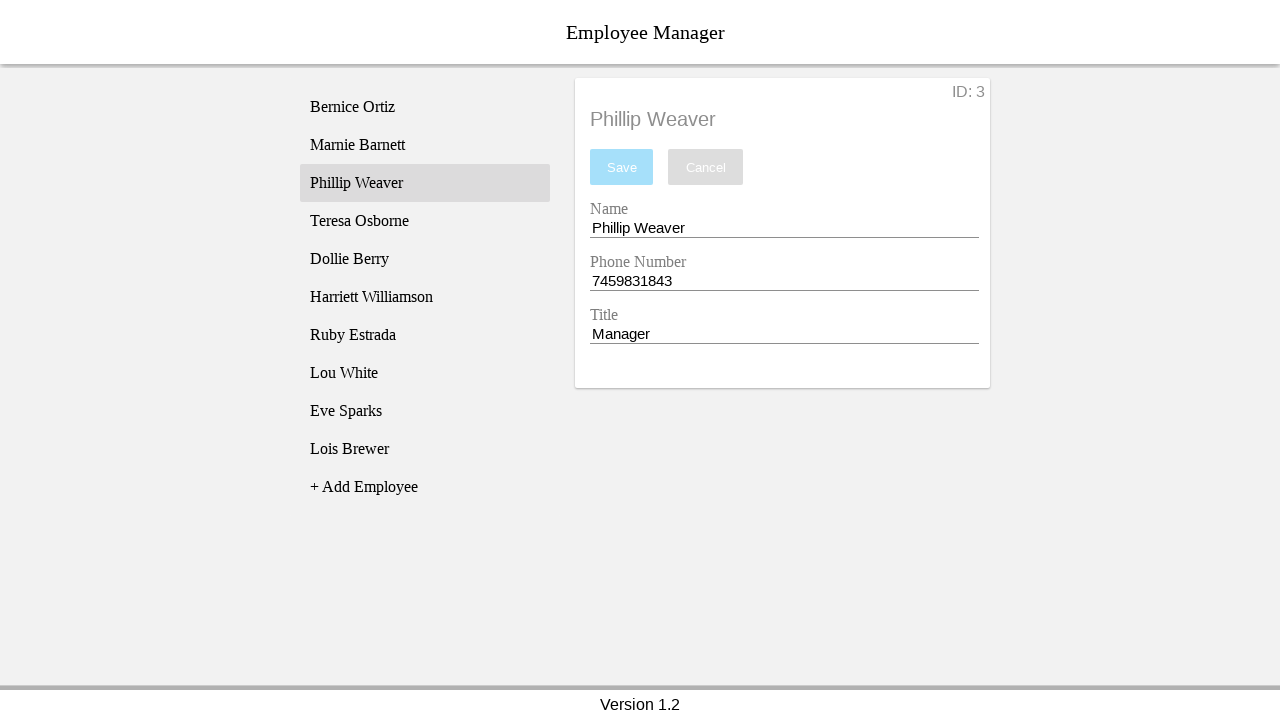

Employee title field became visible
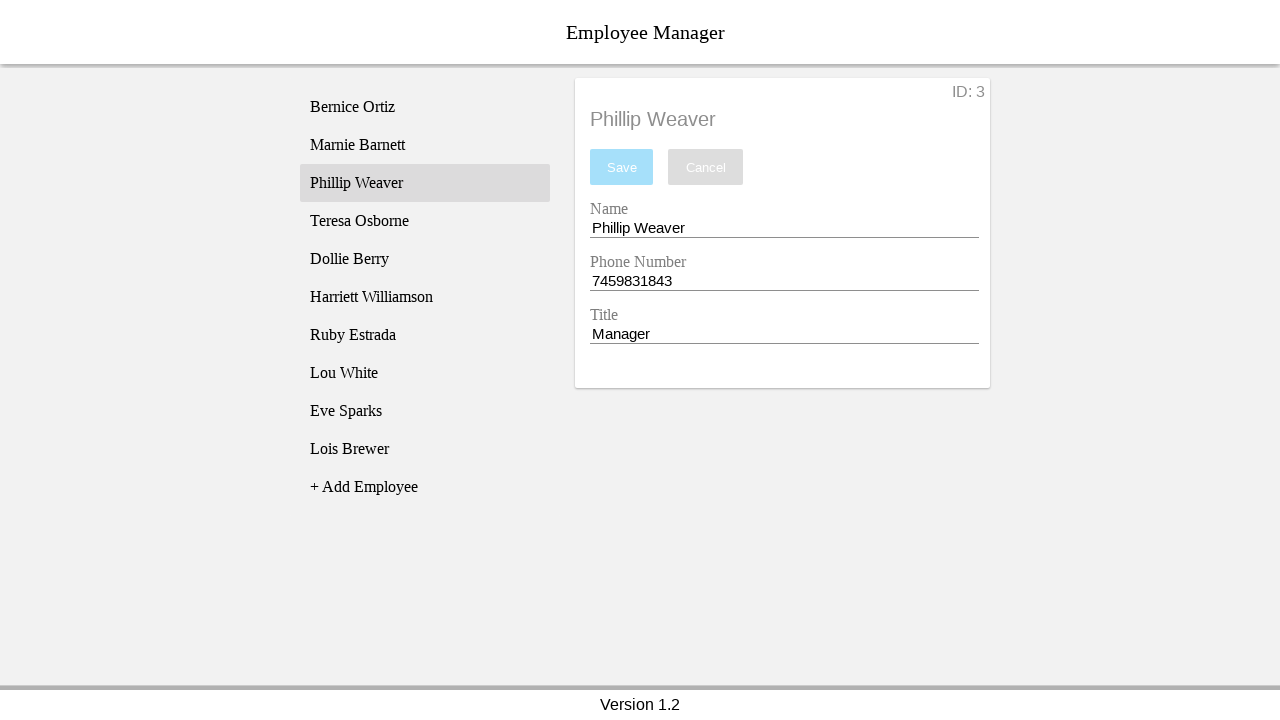

Clicked on name entry field at (784, 228) on [name='nameEntry']
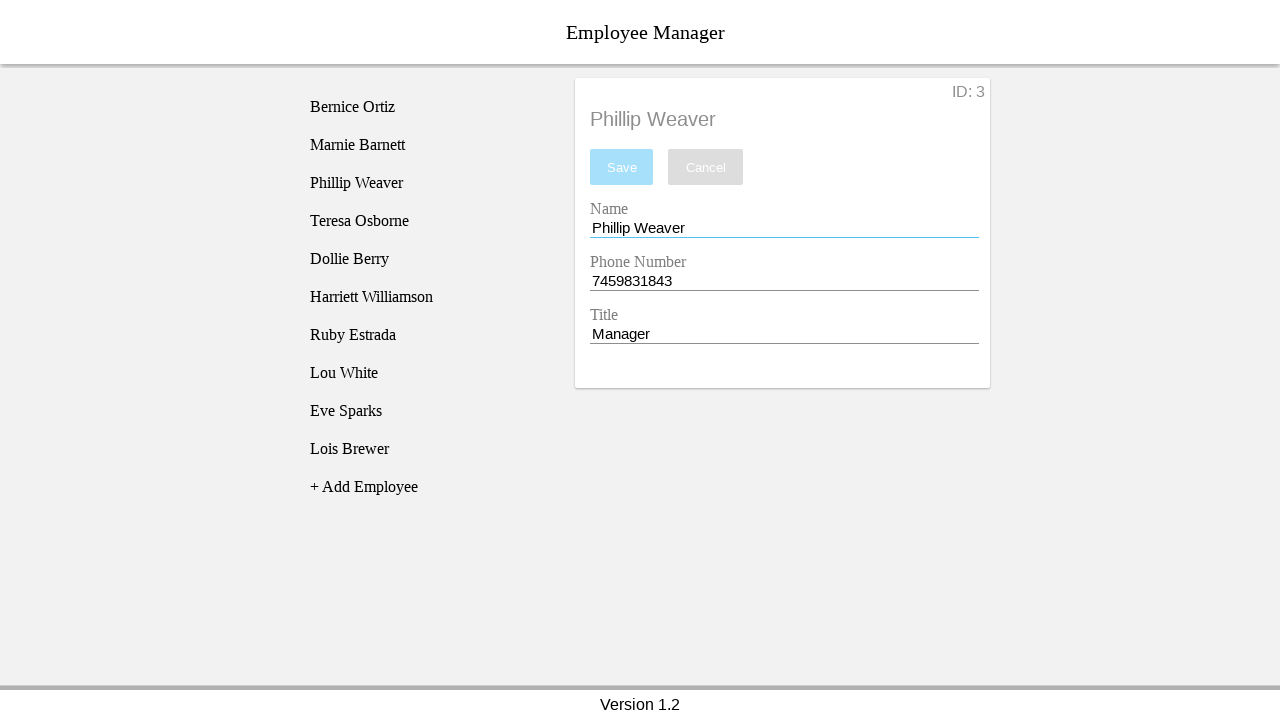

Filled name entry field with 'Test Name' on [name='nameEntry']
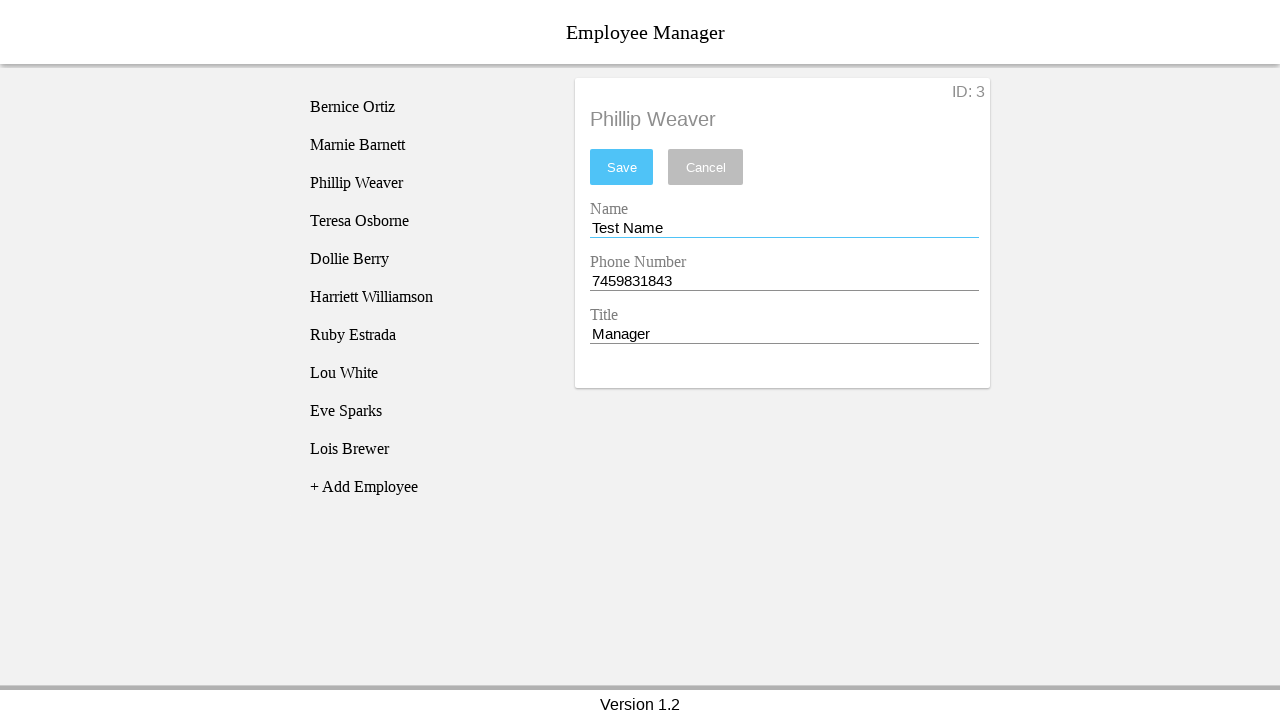

Clicked cancel button to discard name change at (706, 167) on [name='cancel']
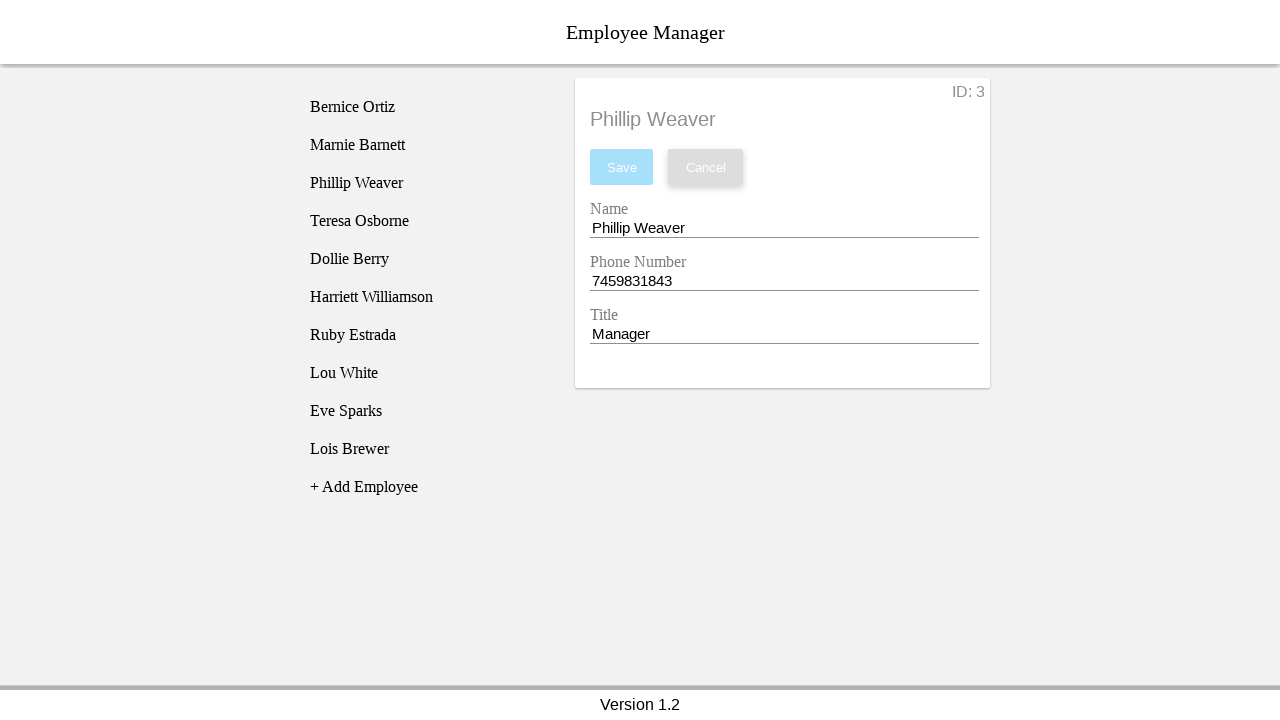

Verified that employee name reverted to original 'Phillip Weaver'
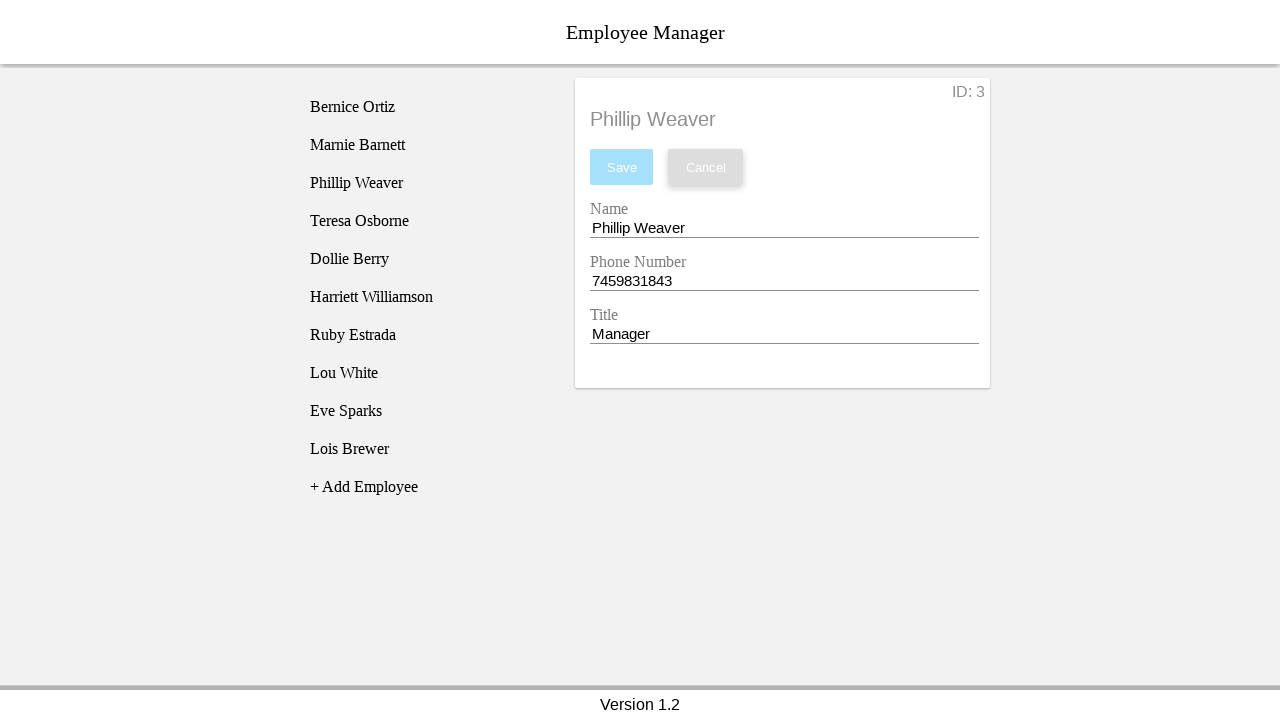

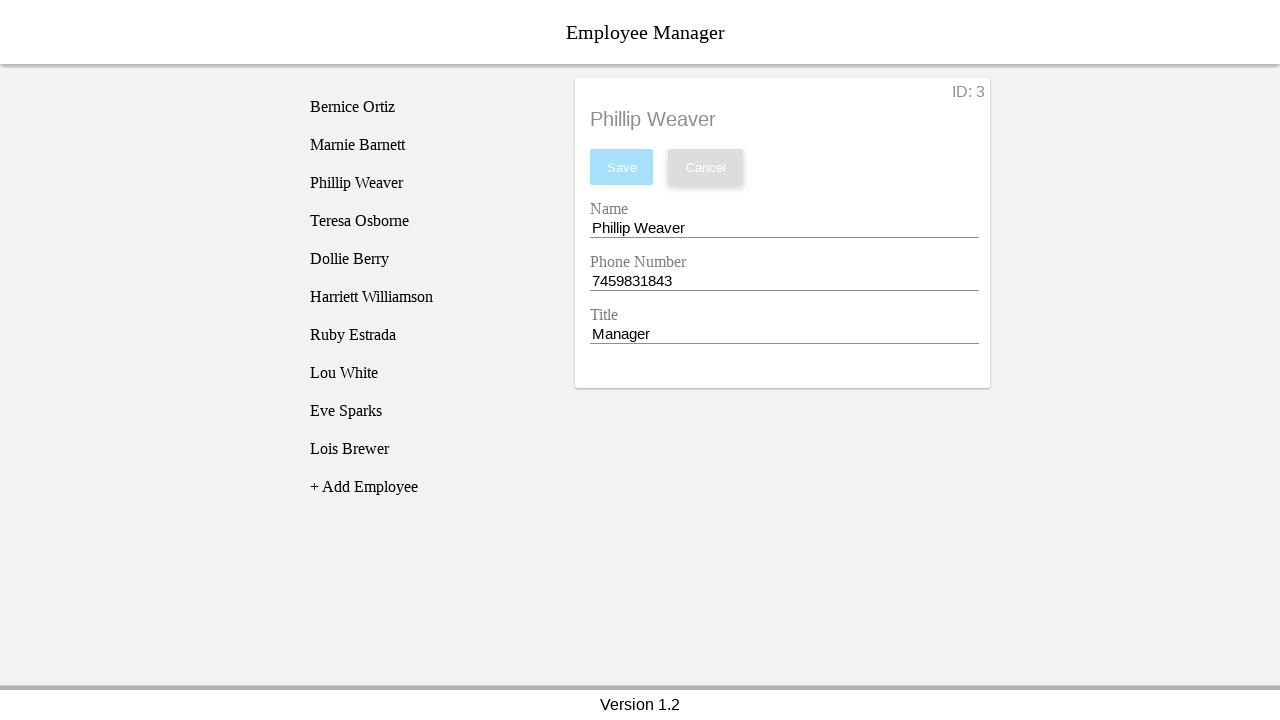